Tests that an item is removed when edited to an empty string

Starting URL: https://demo.playwright.dev/todomvc

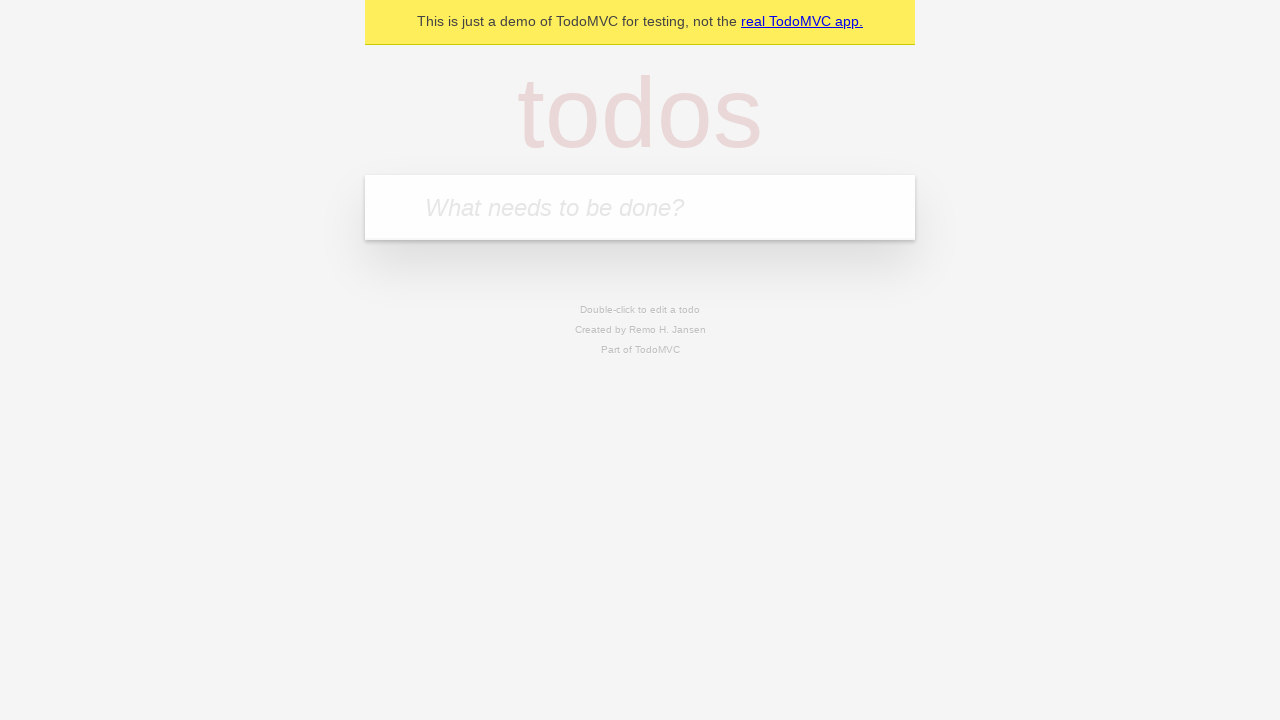

Filled todo input with 'buy some cheese' on internal:attr=[placeholder="What needs to be done?"i]
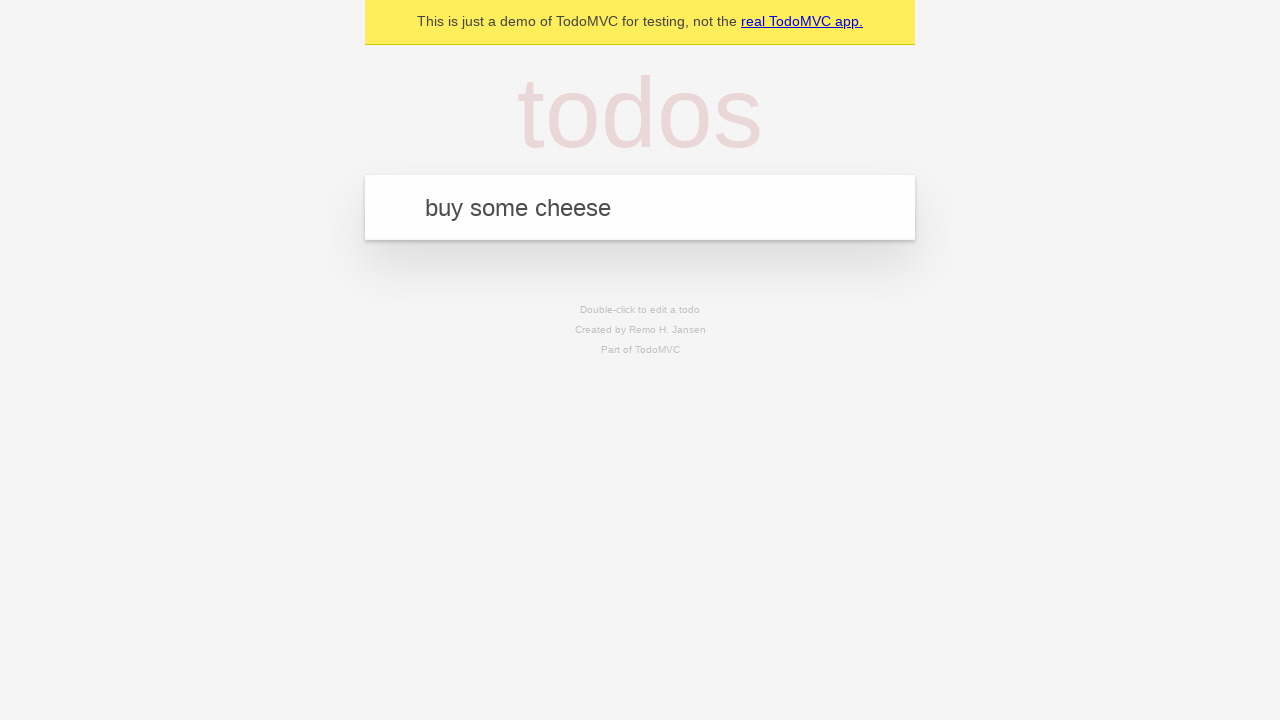

Pressed Enter to create todo 'buy some cheese' on internal:attr=[placeholder="What needs to be done?"i]
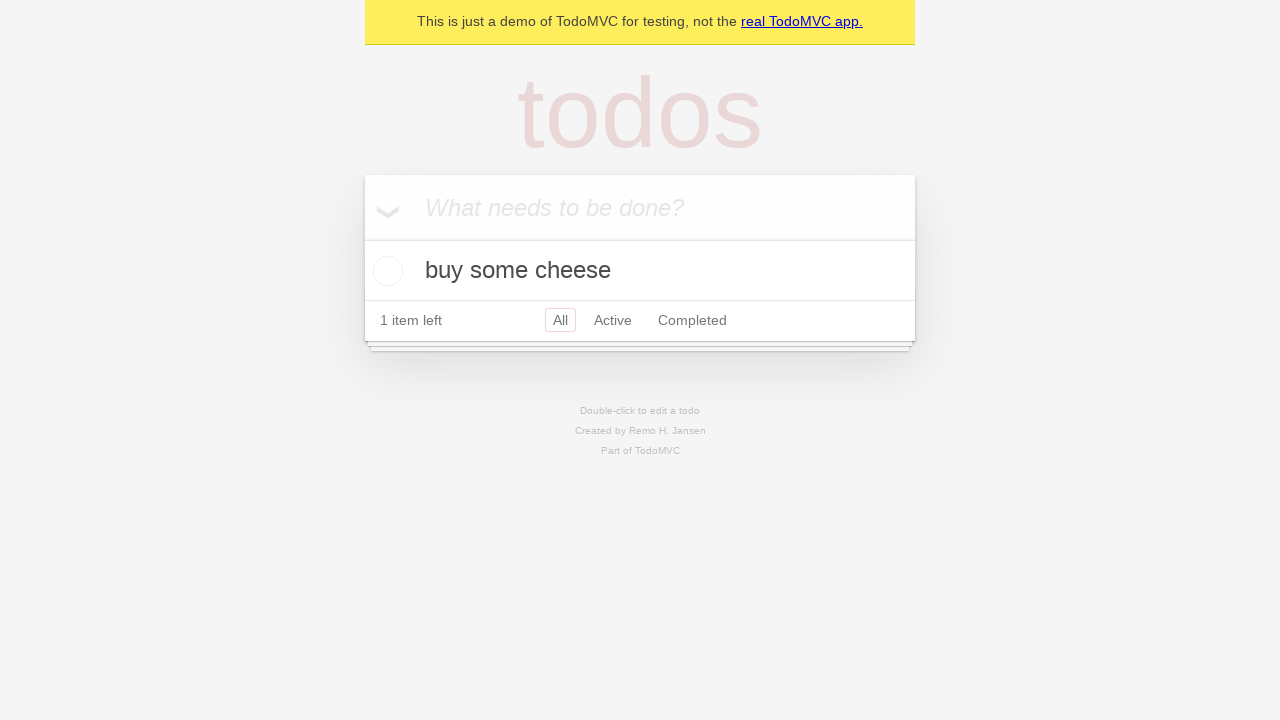

Filled todo input with 'feed the cat' on internal:attr=[placeholder="What needs to be done?"i]
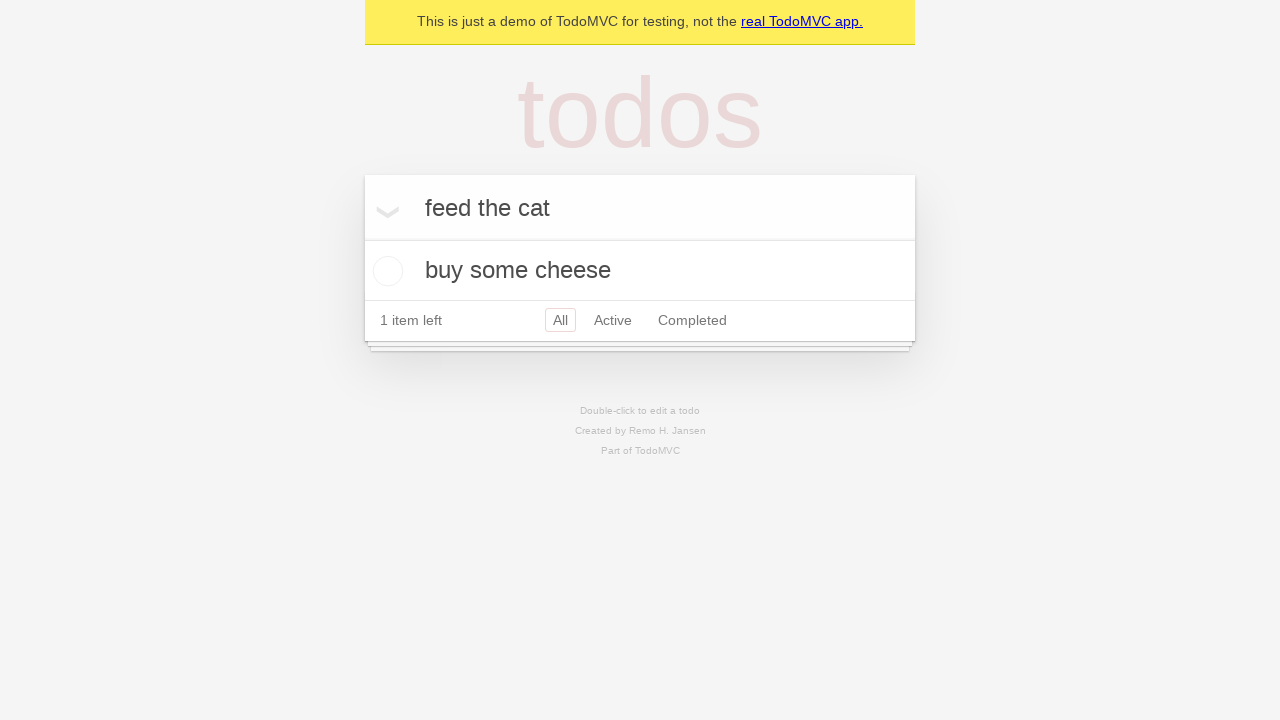

Pressed Enter to create todo 'feed the cat' on internal:attr=[placeholder="What needs to be done?"i]
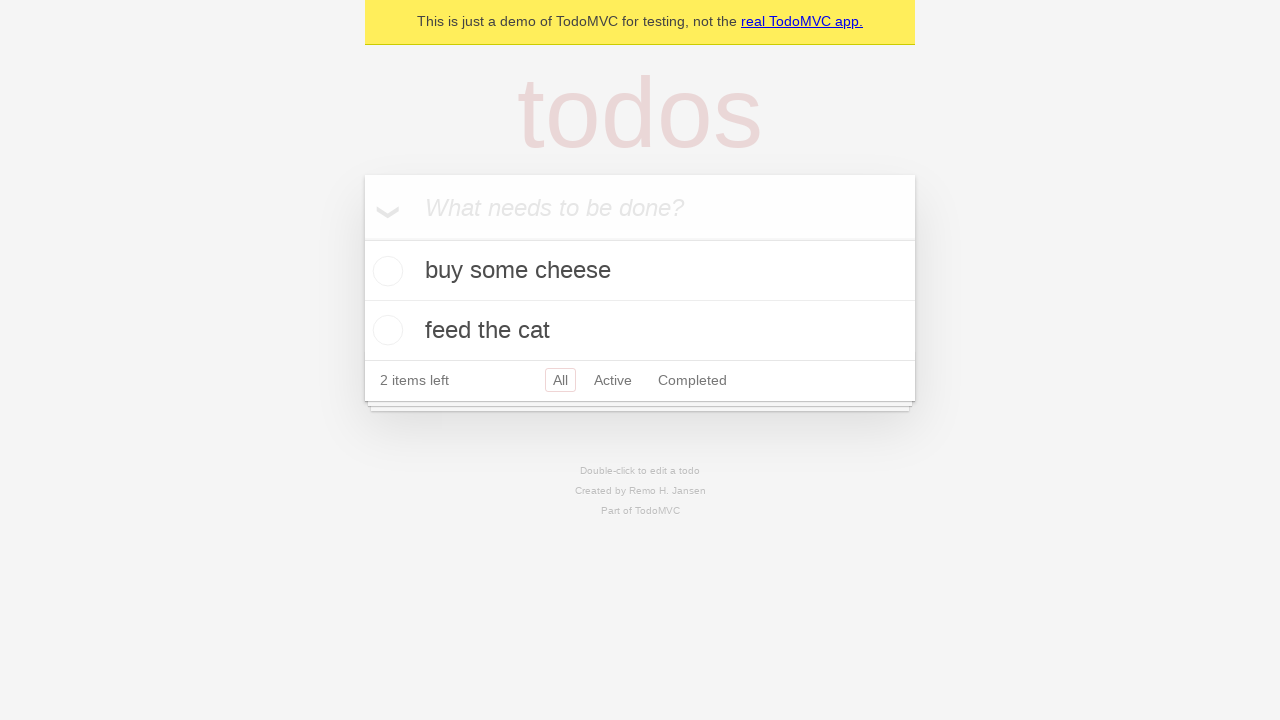

Filled todo input with 'book a doctors appointment' on internal:attr=[placeholder="What needs to be done?"i]
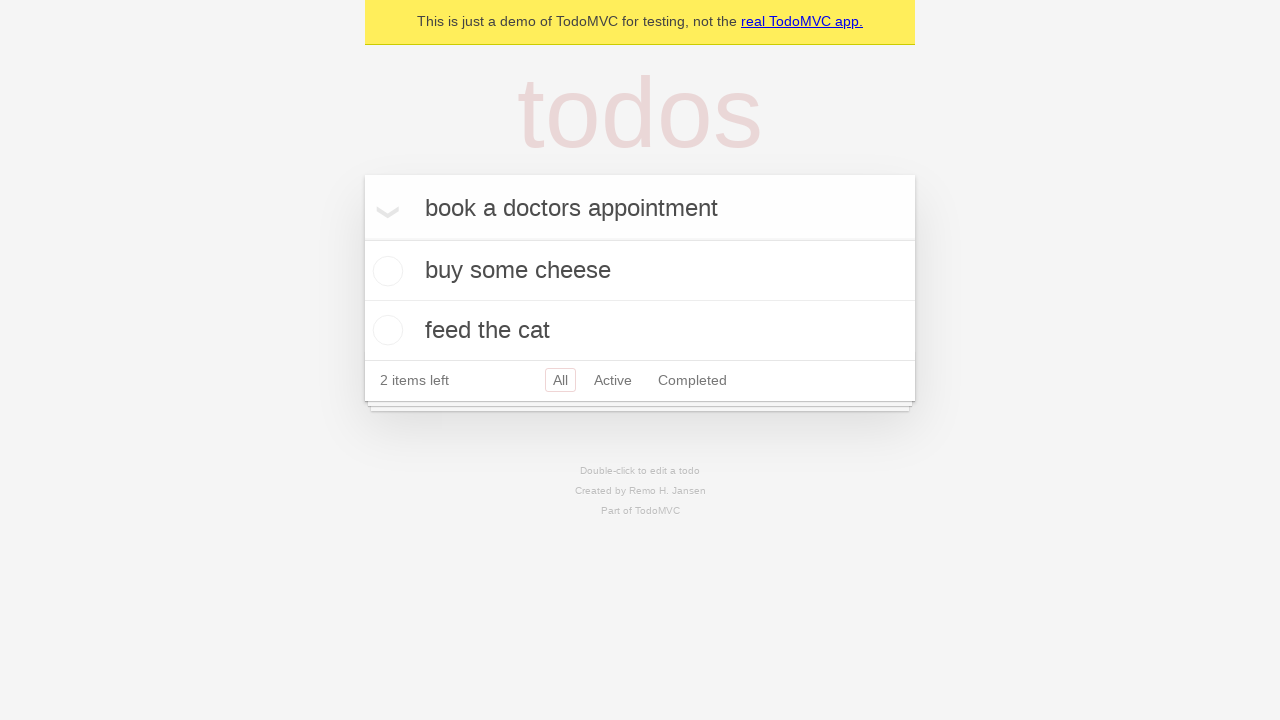

Pressed Enter to create todo 'book a doctors appointment' on internal:attr=[placeholder="What needs to be done?"i]
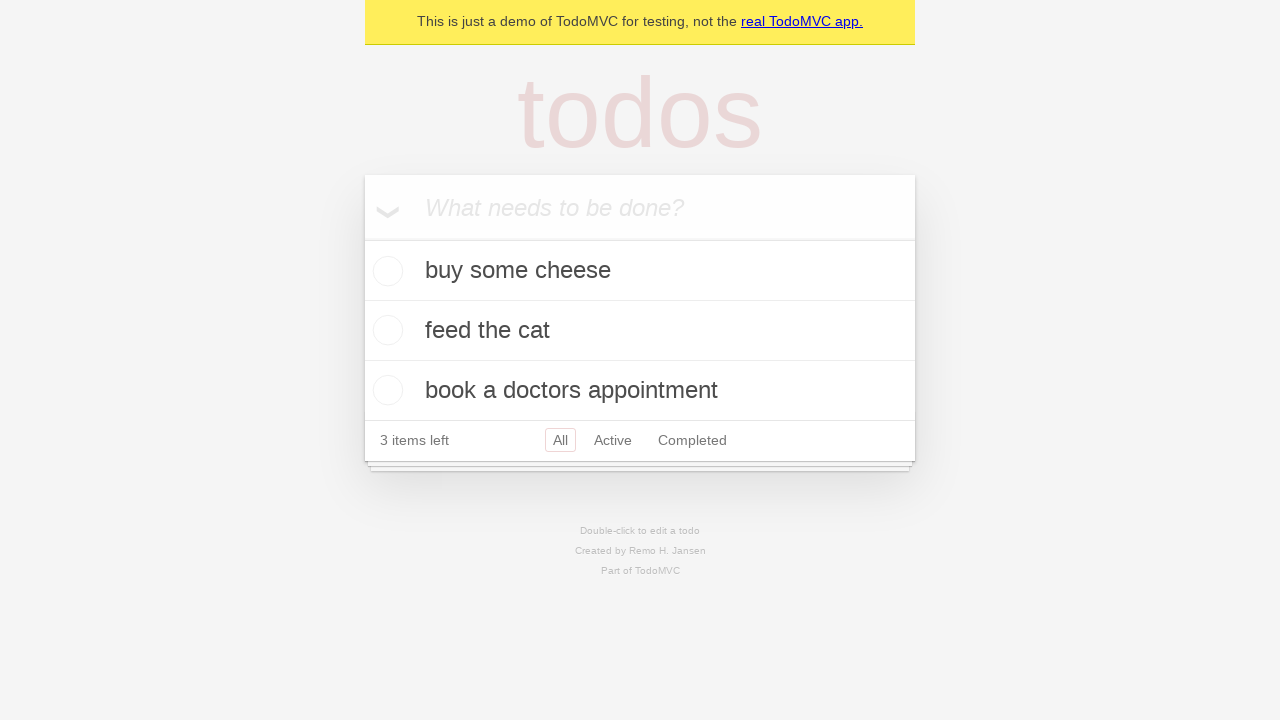

Waited for third todo item to be created
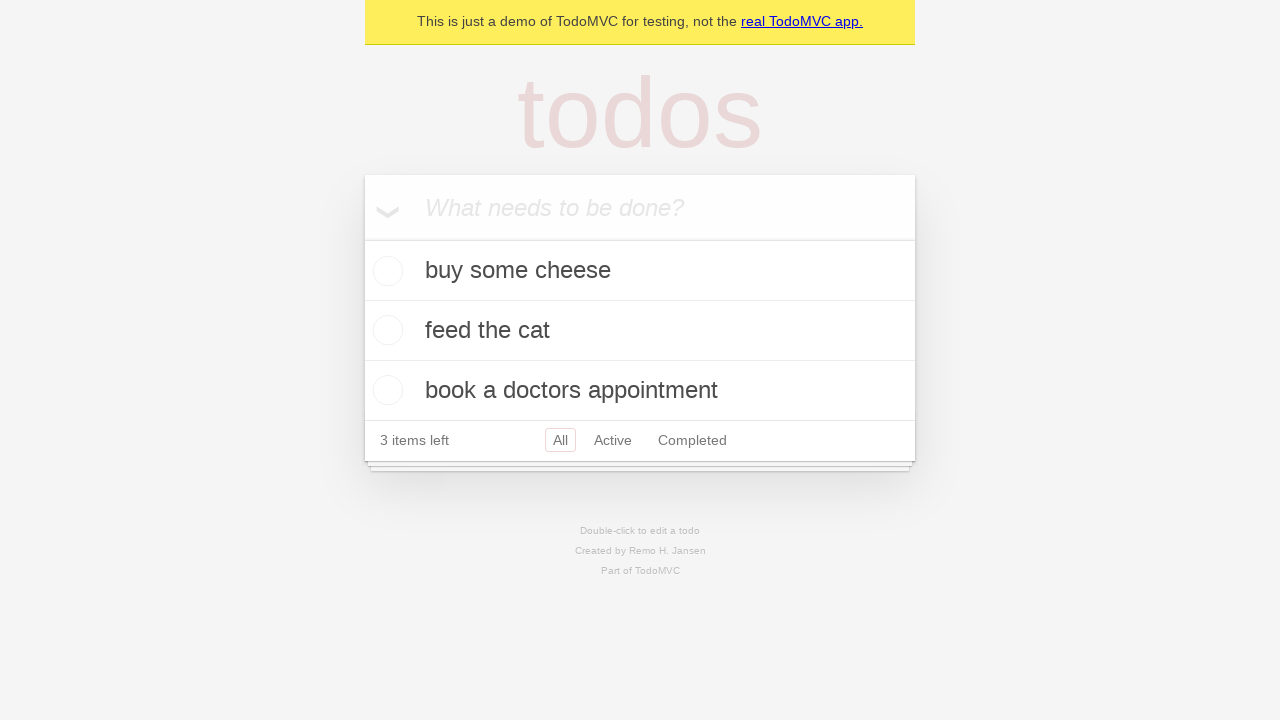

Double-clicked second todo item to enter edit mode at (640, 331) on [data-testid='todo-item'] >> nth=1
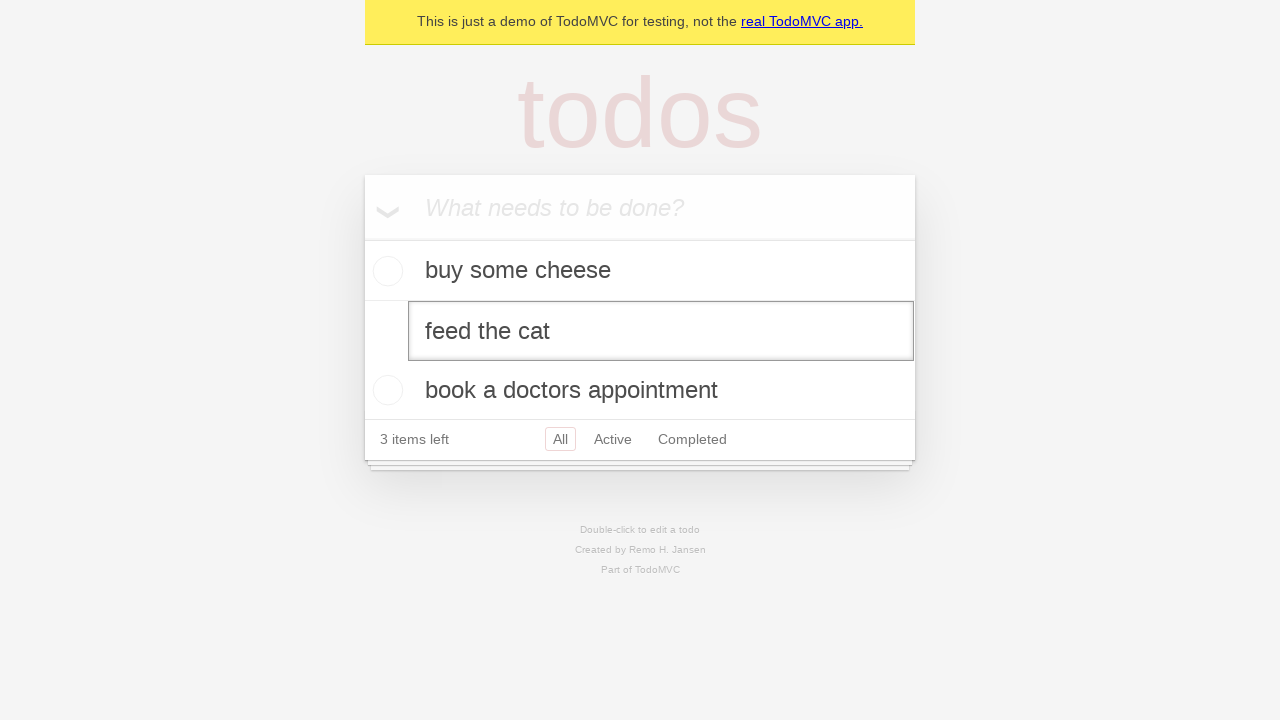

Cleared the todo text by filling with empty string on [data-testid='todo-item'] >> nth=1 >> internal:role=textbox[name="Edit"i]
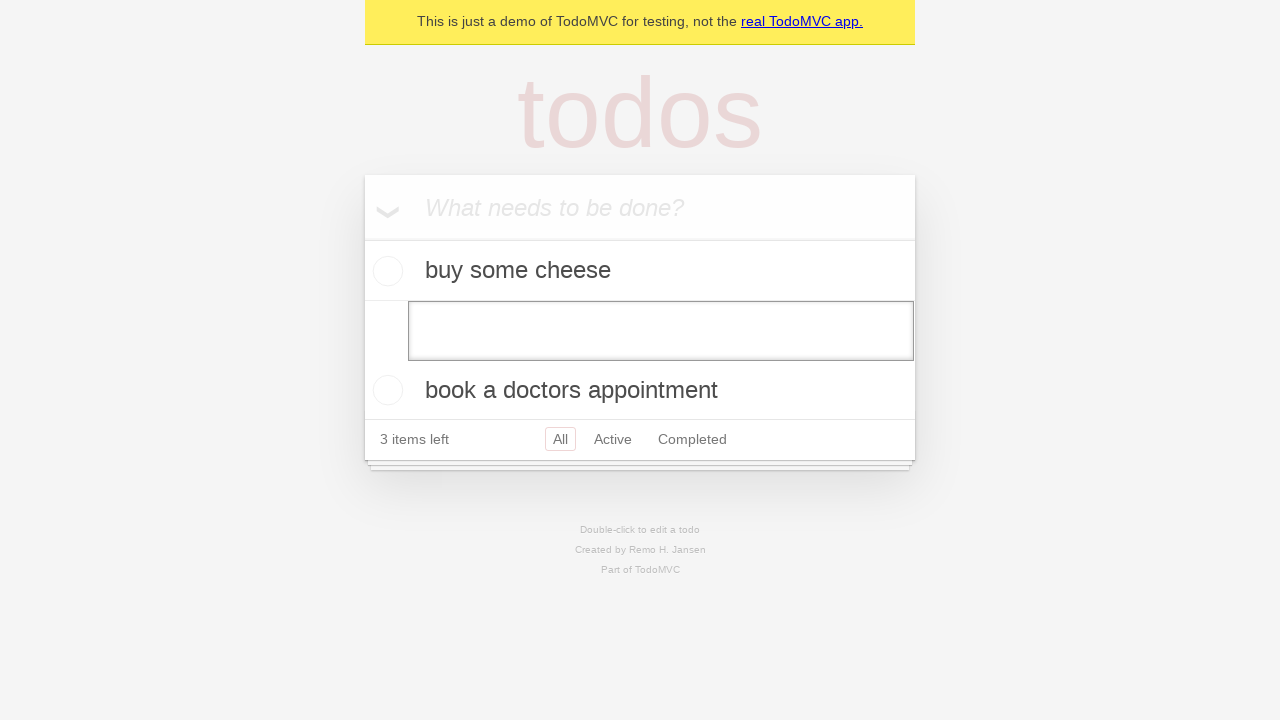

Pressed Enter to confirm deletion of empty todo item on [data-testid='todo-item'] >> nth=1 >> internal:role=textbox[name="Edit"i]
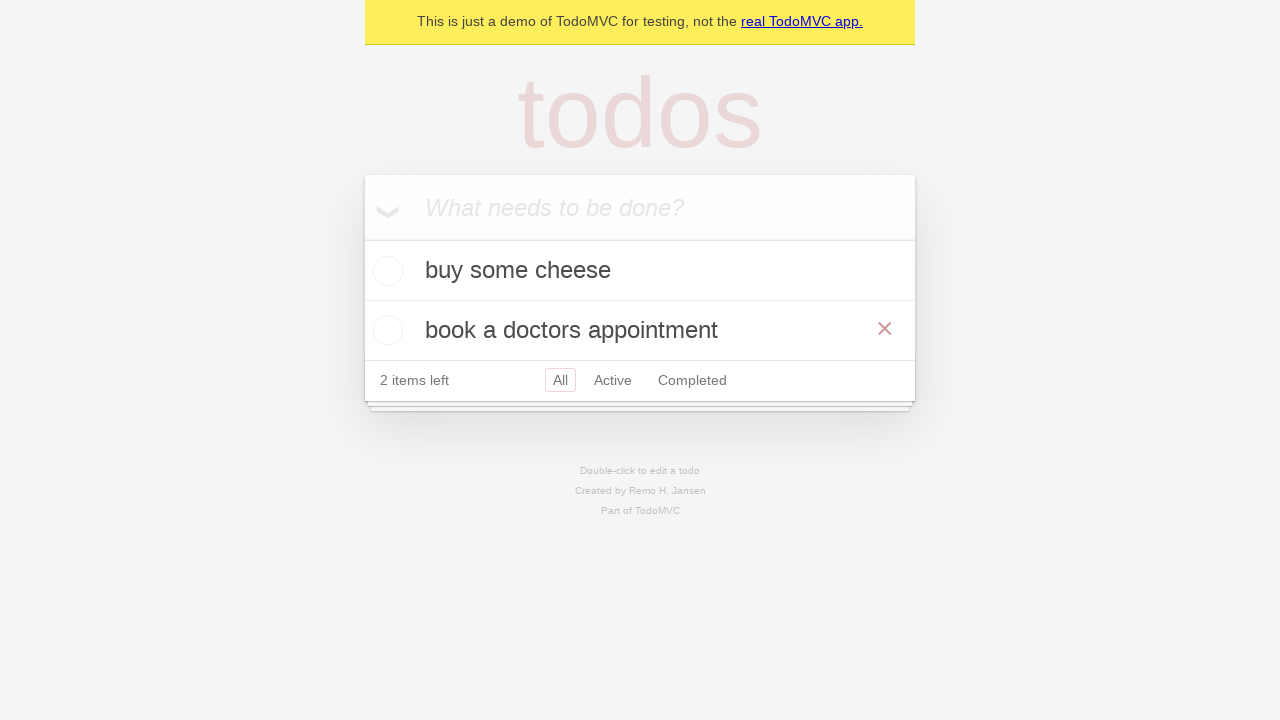

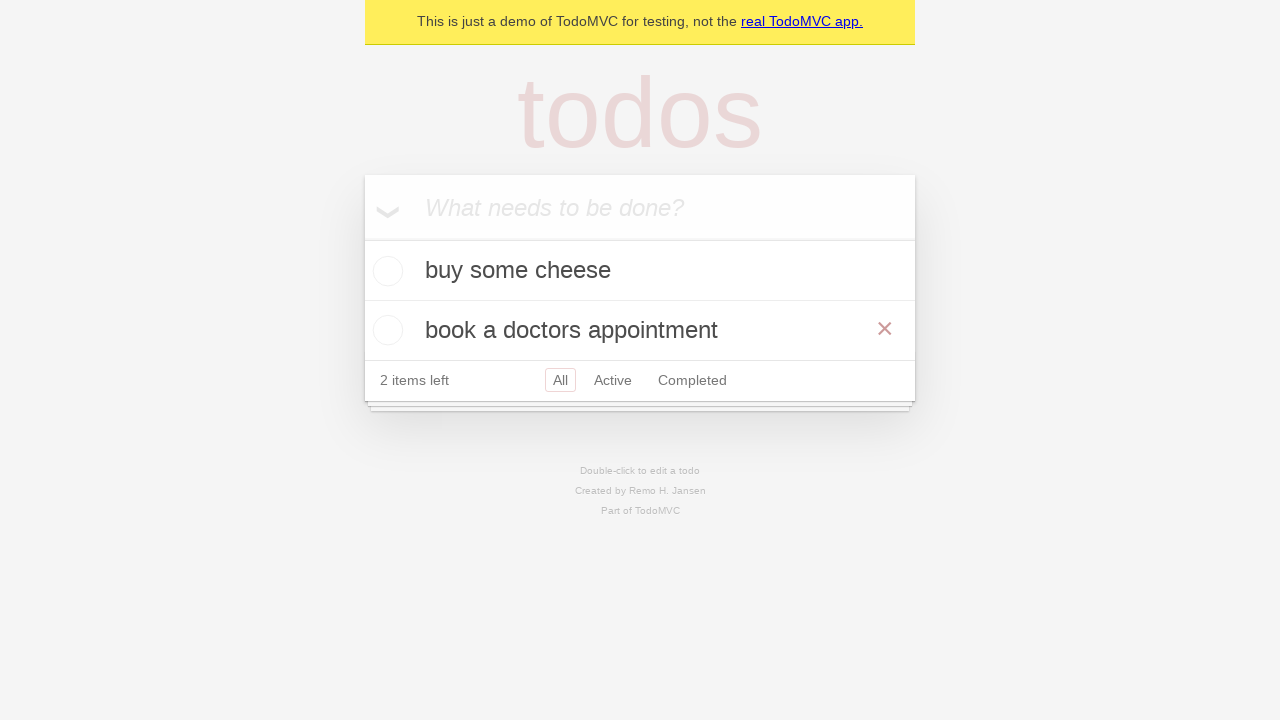